Tests text input form by filling out name, email, and address fields then submitting the form

Starting URL: https://demoqa.com/text-box

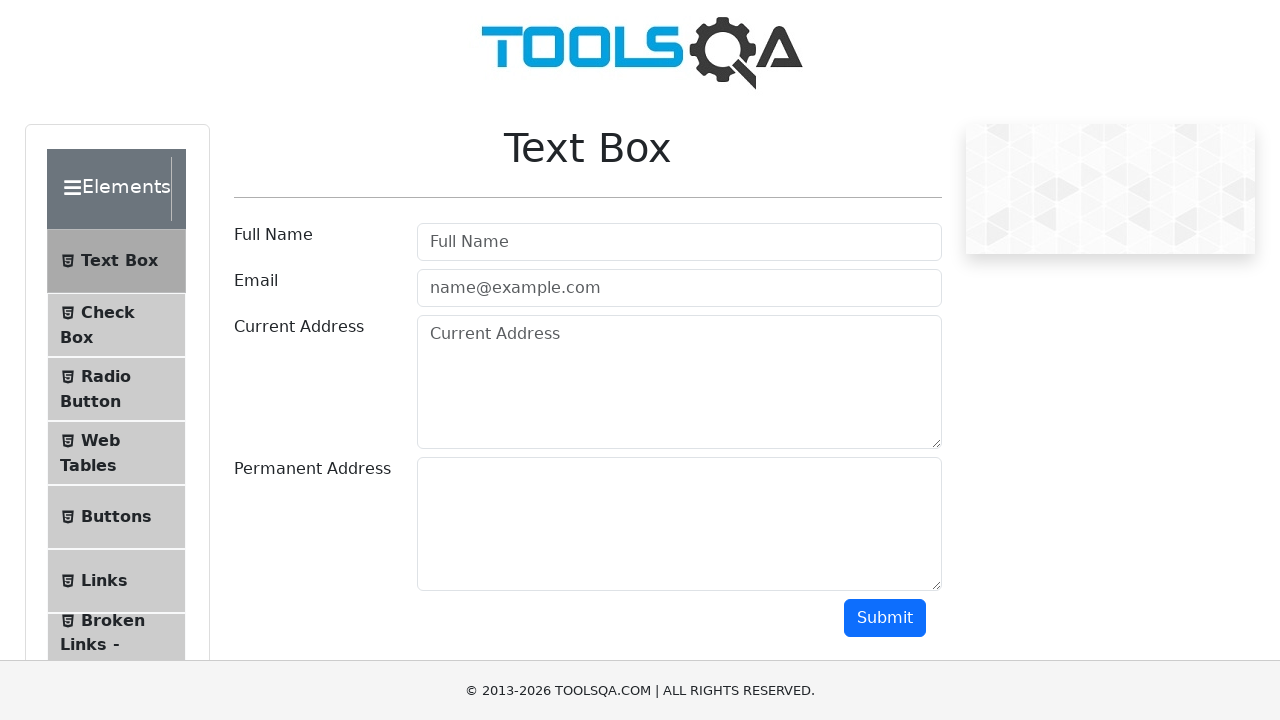

Filled full name field with 'John Michael Smith' on #userName
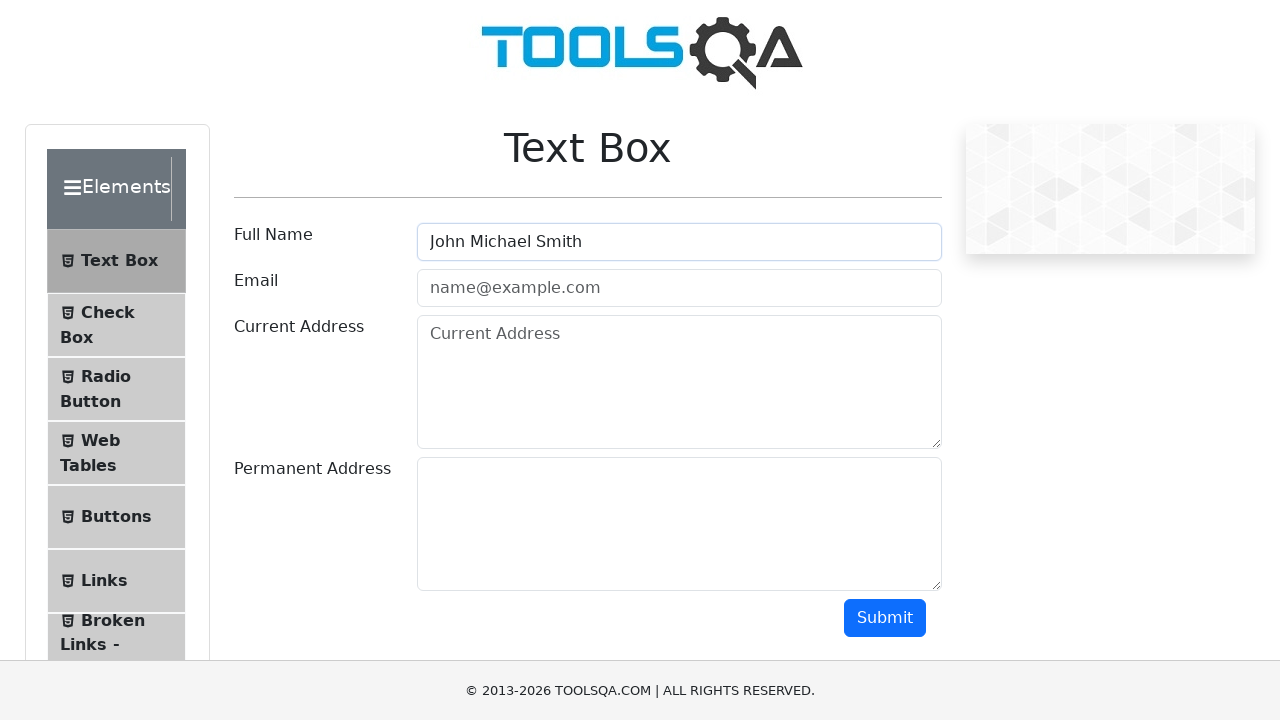

Filled email field with 'john.smith@example.com' on [type='email']
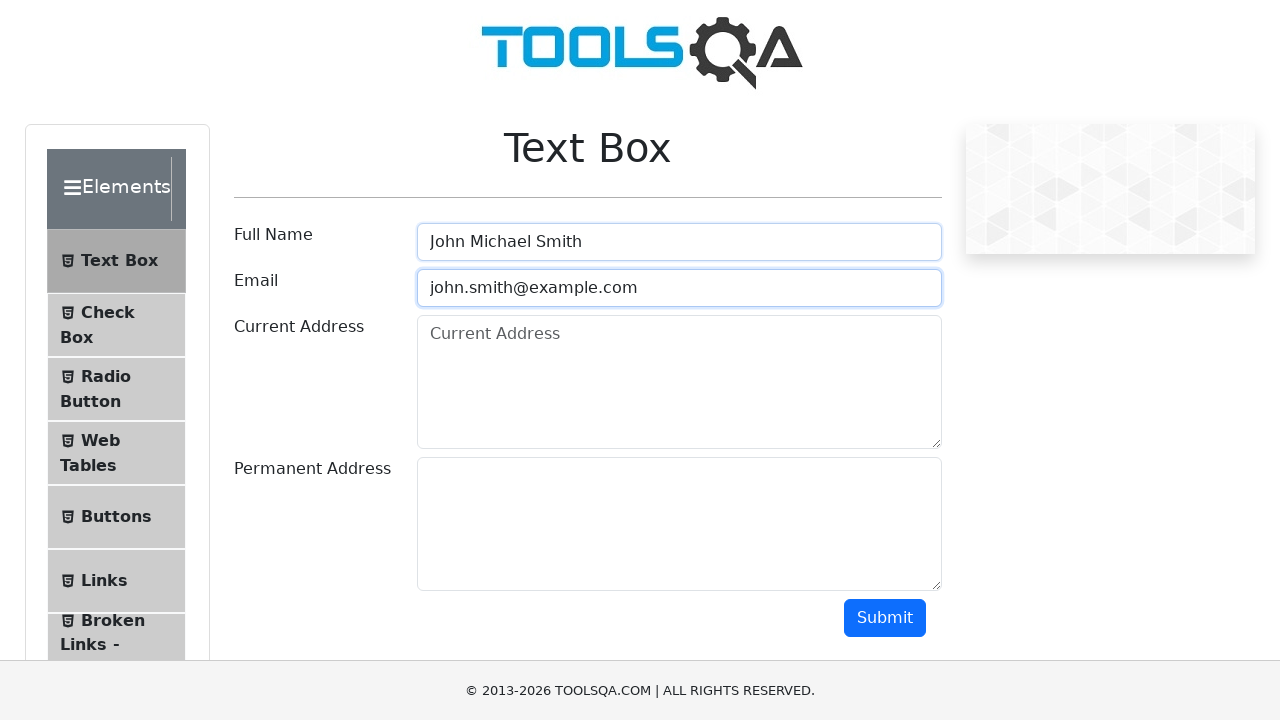

Filled current address field with '123 Oak Street, Apt 4B' on form#userForm #currentAddress
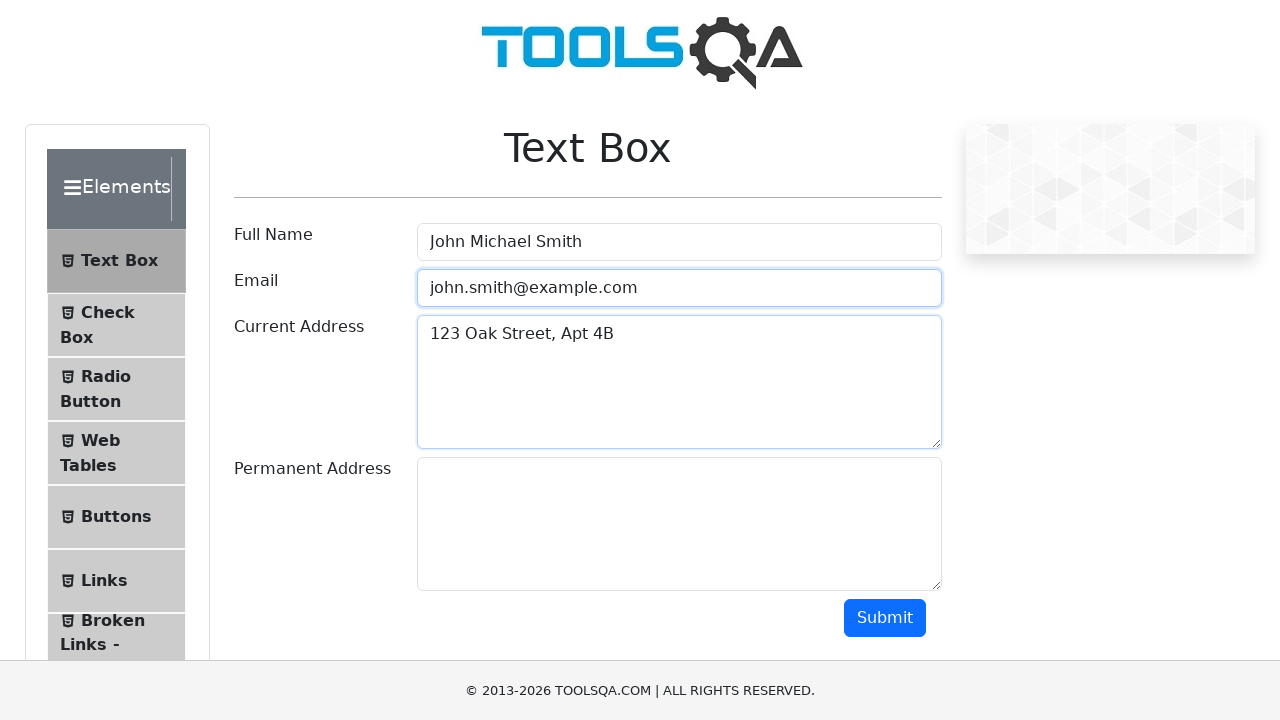

Filled permanent address field with '456 Maple Avenue, Suite 200, New York, NY 10001' on //textarea[@id='permanentAddress']
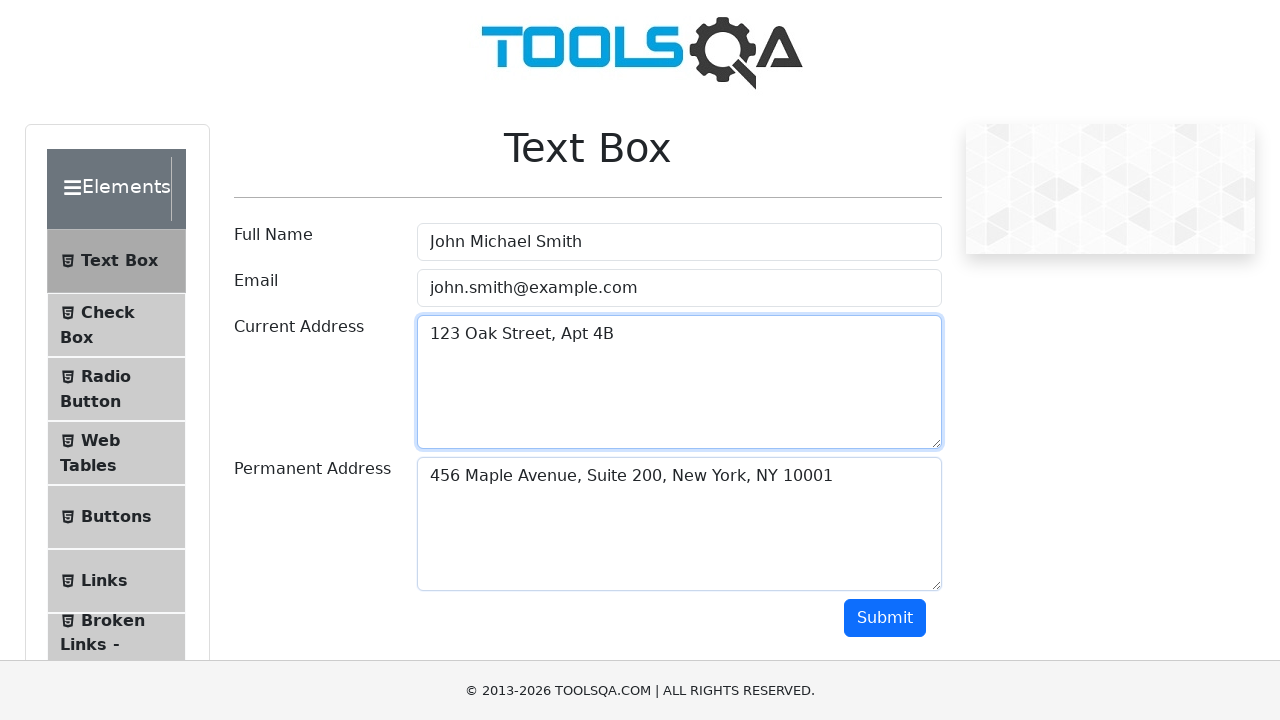

Clicked submit button to submit the form at (885, 618) on #submit
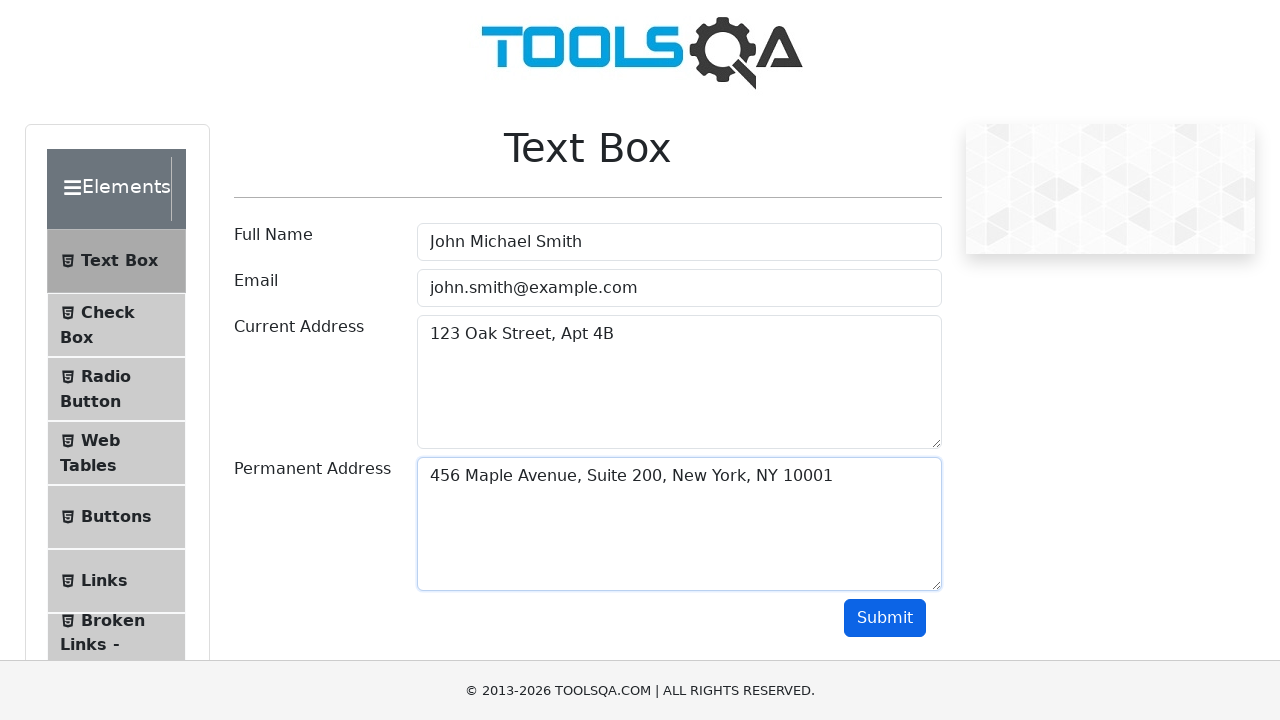

Form submission output appeared on page
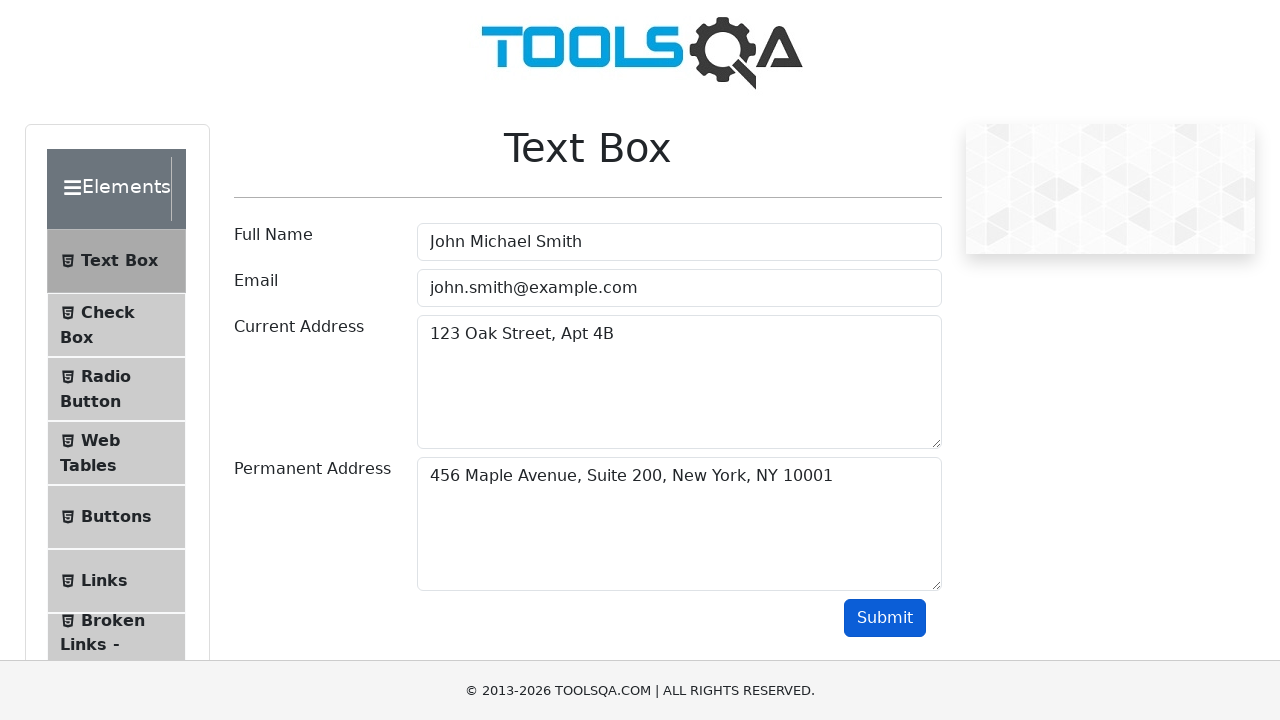

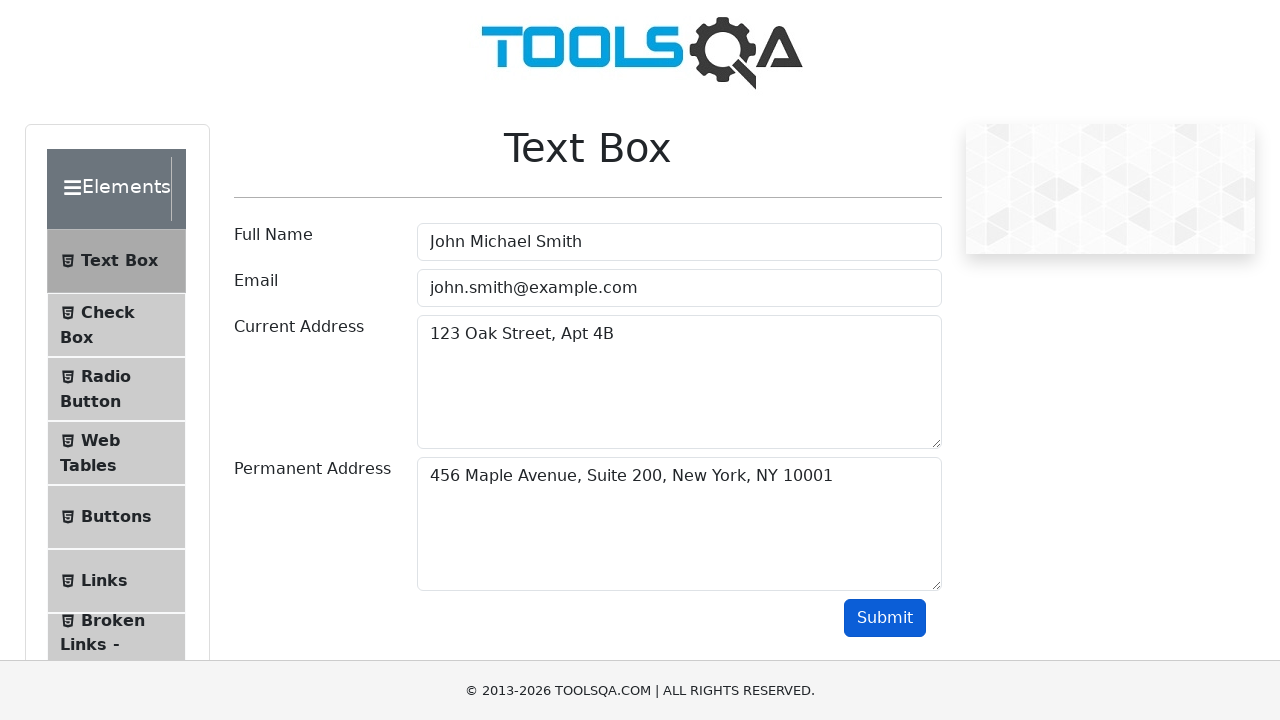